Tests that clicking the second button produces output containing only Russian vowels and spaces

Starting URL: https://rioran.github.io/ru_vowels_filter/main.html

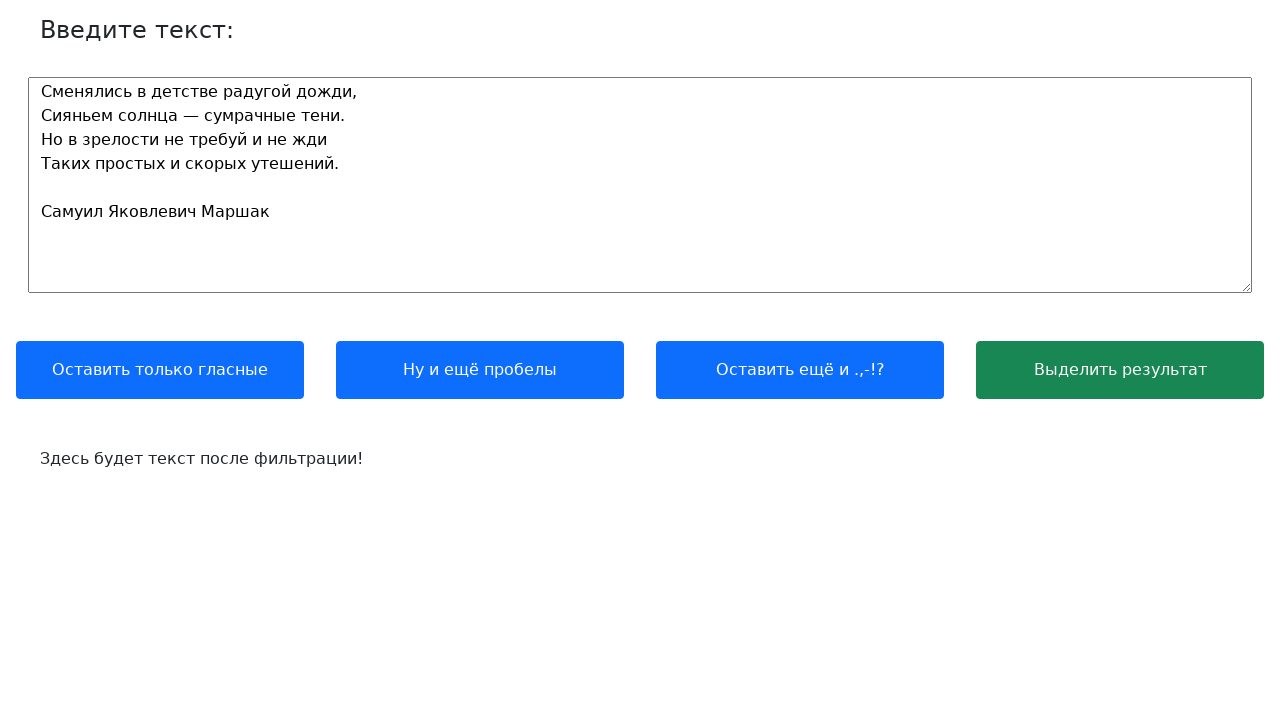

Waited for text input label to load
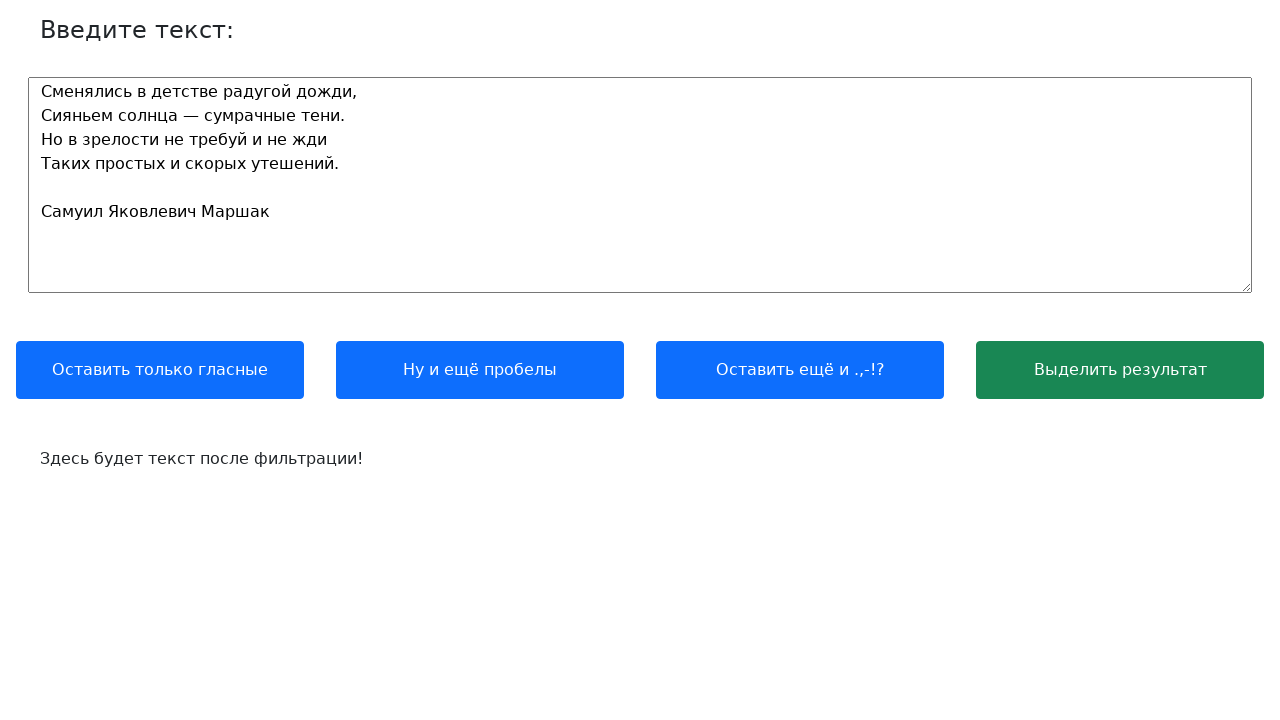

Clicked the second button to filter vowels and spaces at (480, 370) on //button[contains(text(), 'пробелы')]
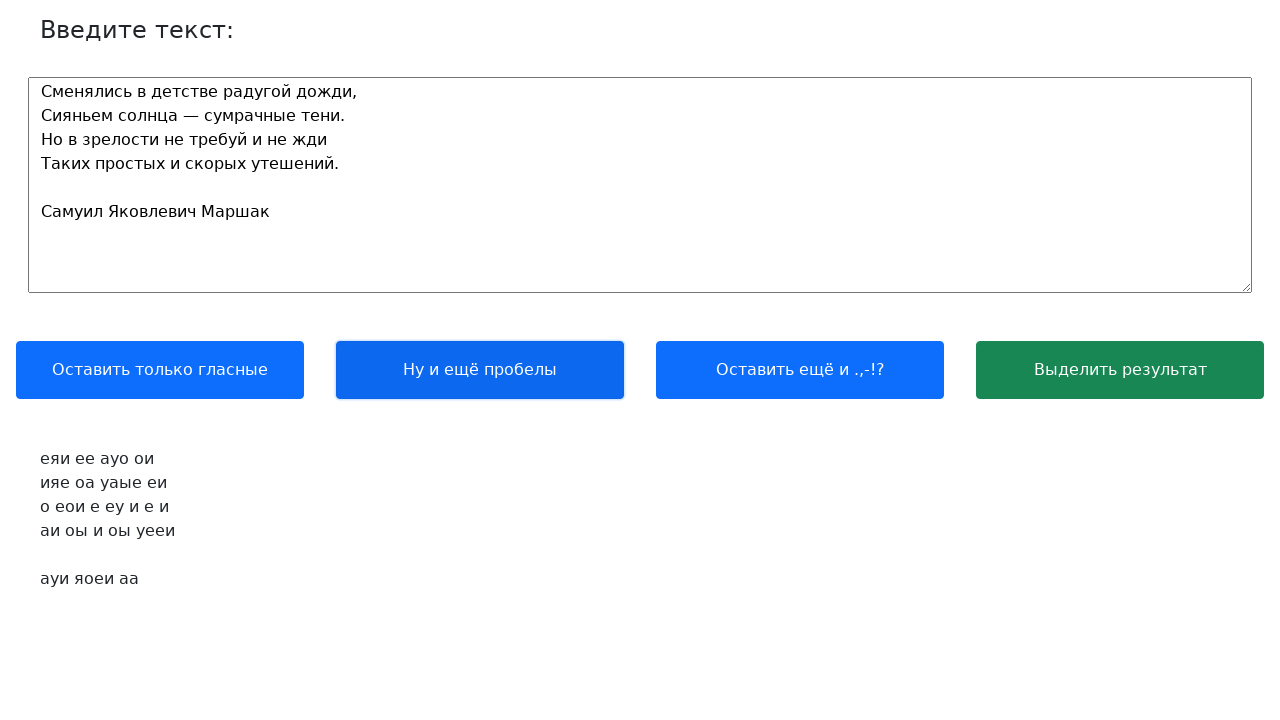

Waited for output to appear
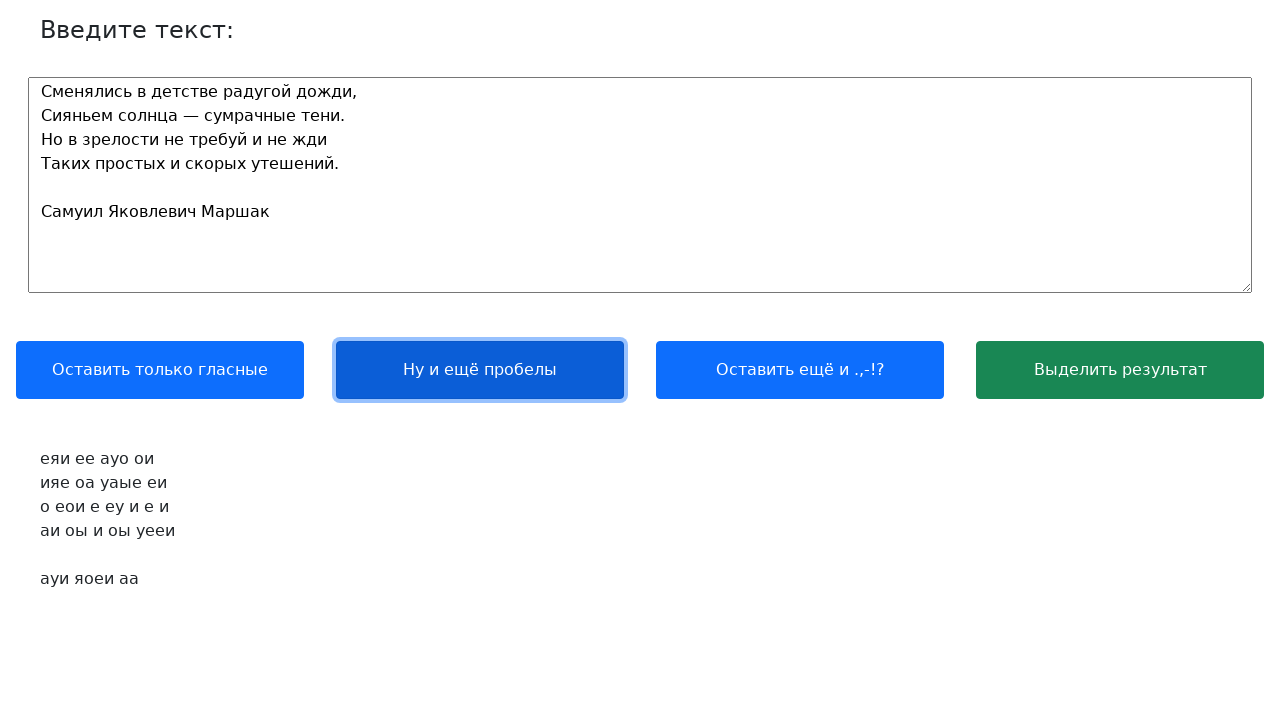

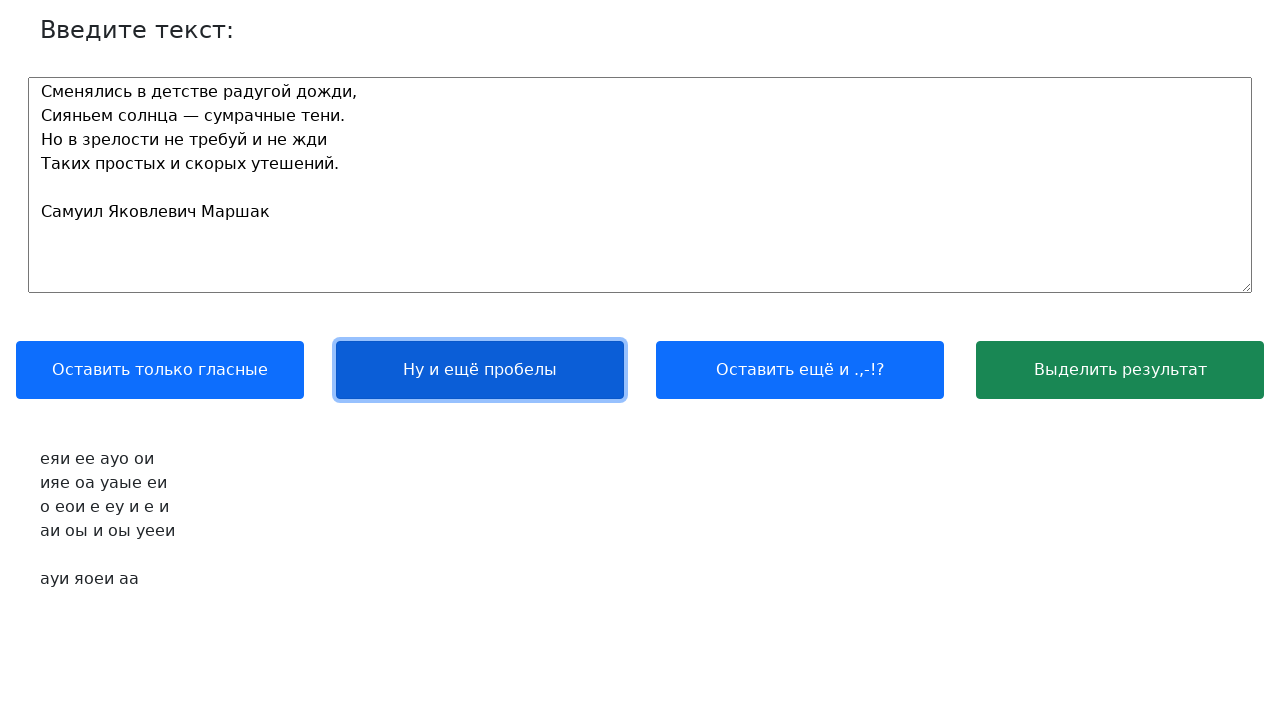